Tests auto-suggestive dropdown functionality by typing "Ind" and selecting "Indonesia" from the dropdown suggestions

Starting URL: https://rahulshettyacademy.com/dropdownsPractise/

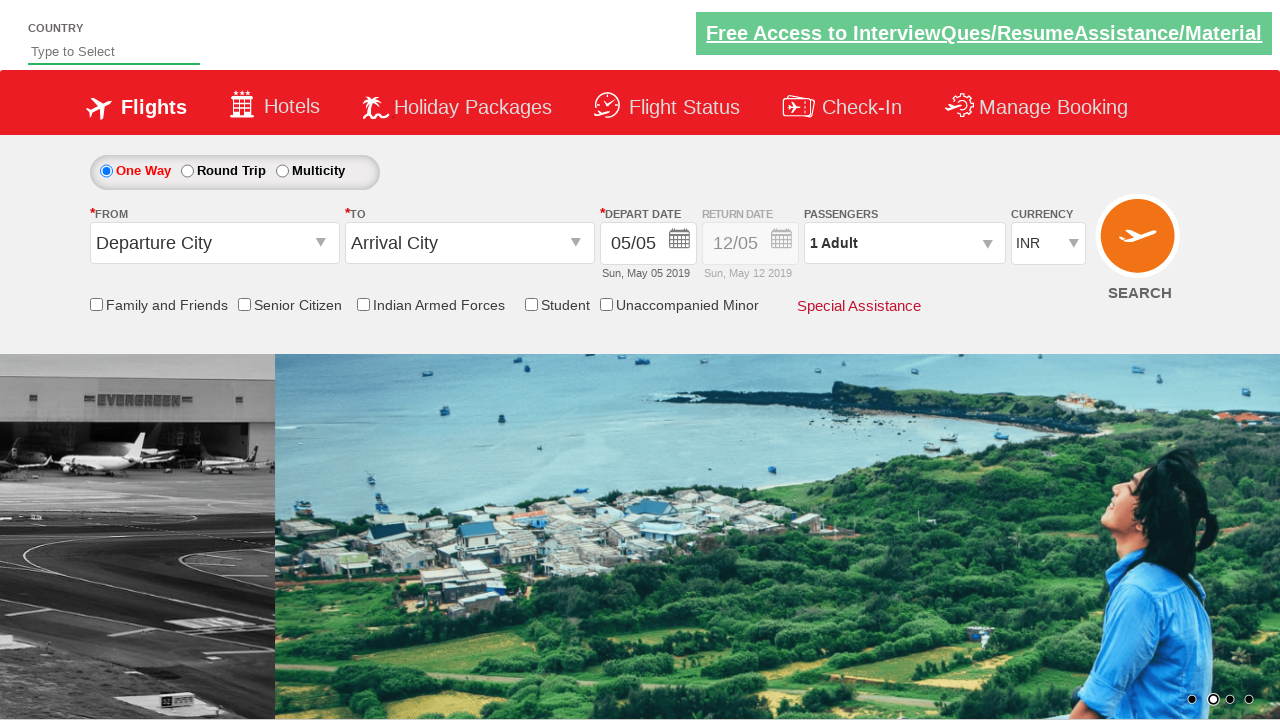

Typed 'Ind' into the autosuggest field on #autosuggest
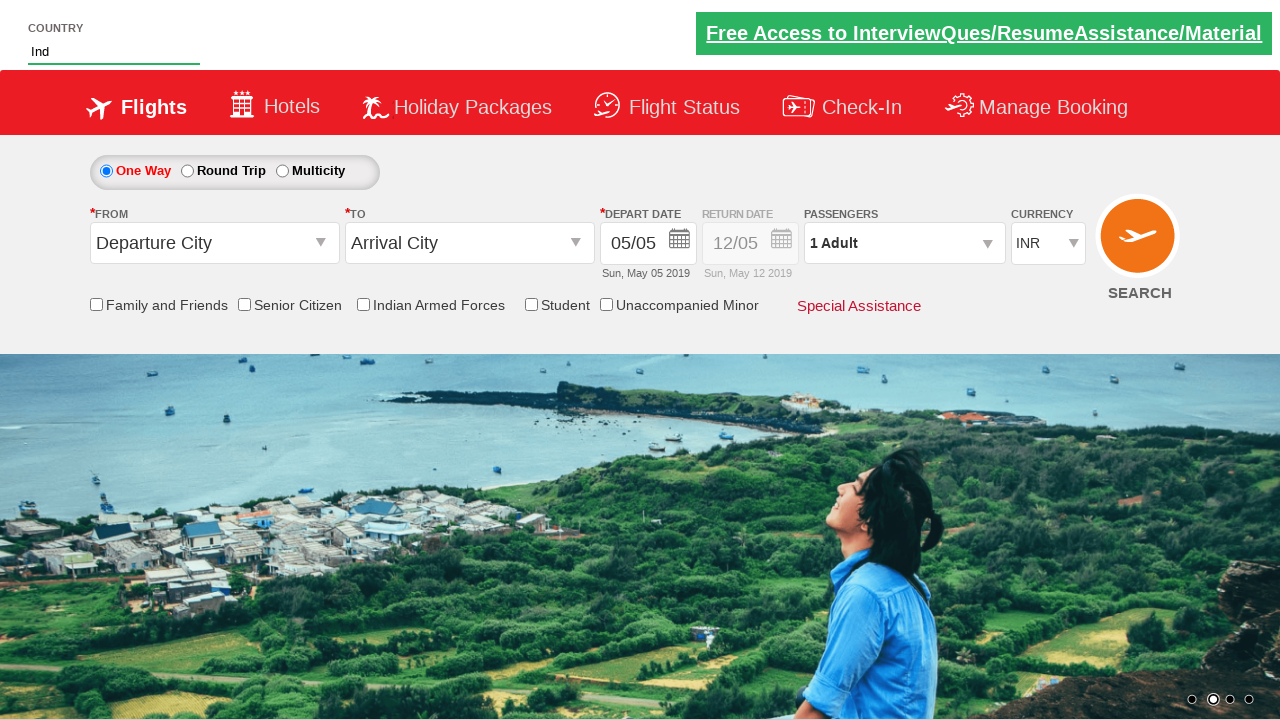

Dropdown options appeared and became visible
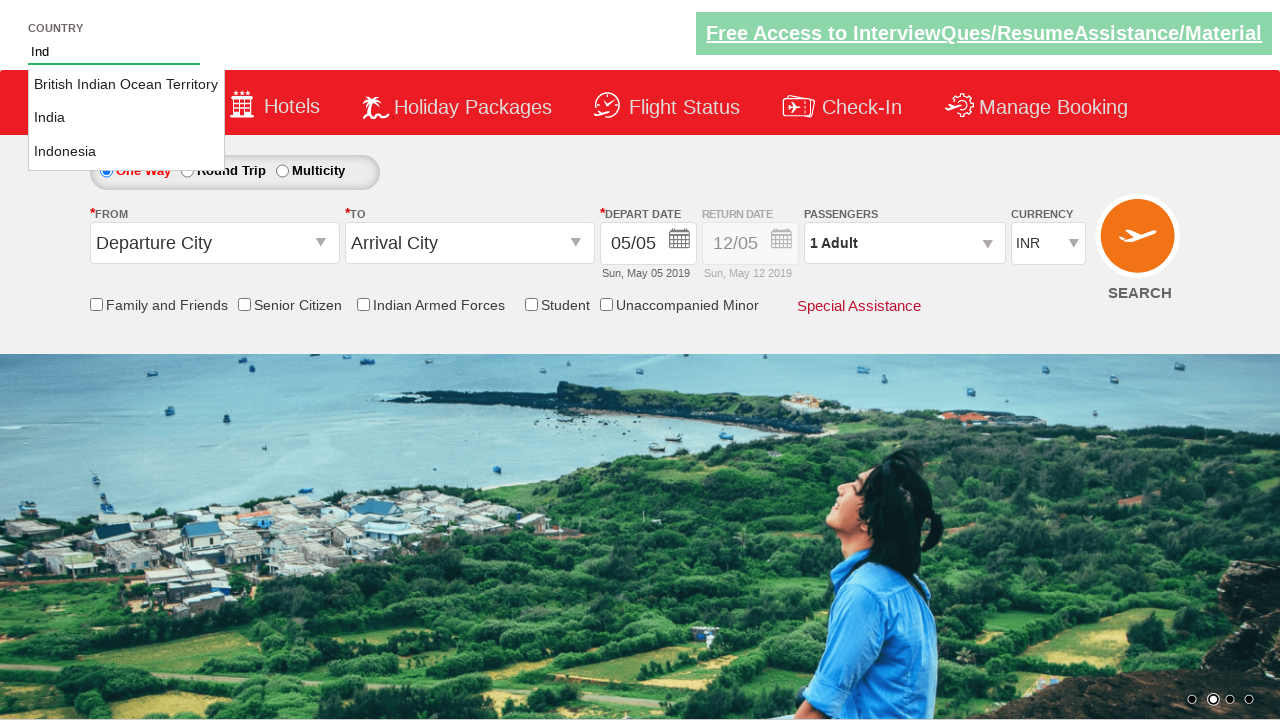

Selected 'Indonesia' from the autosuggestive dropdown at (126, 152) on li.ui-menu-item a >> nth=2
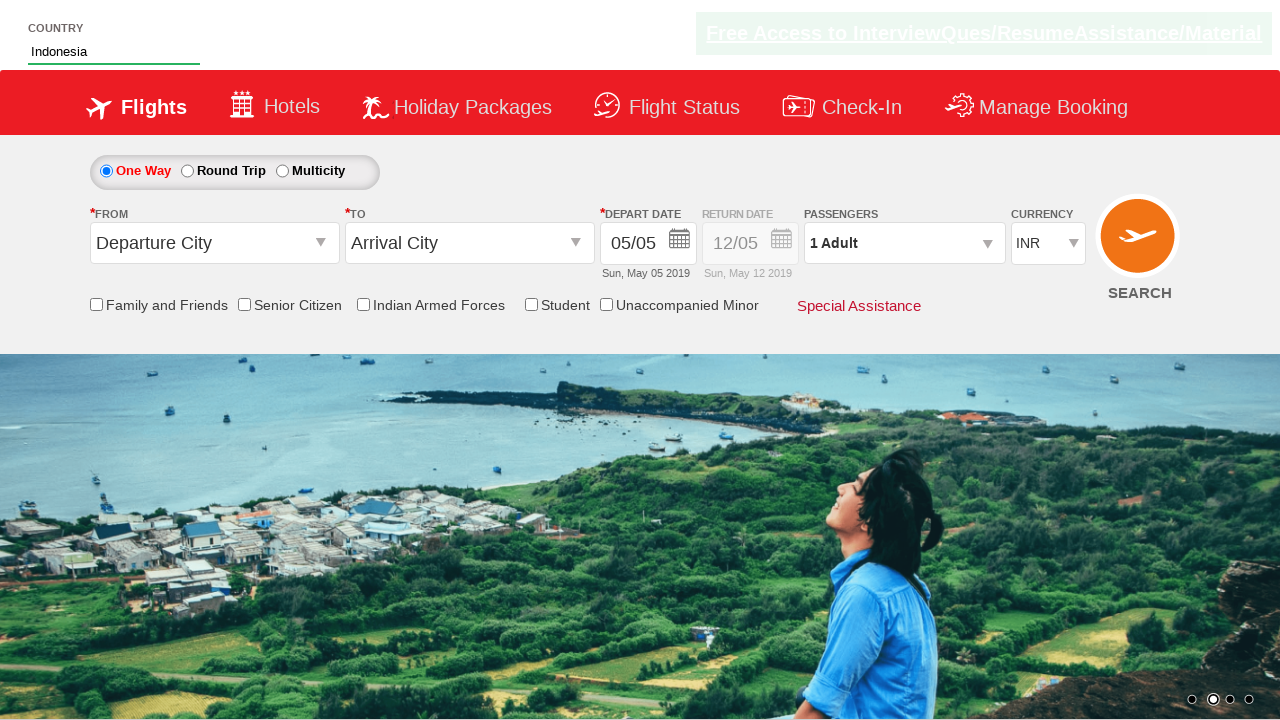

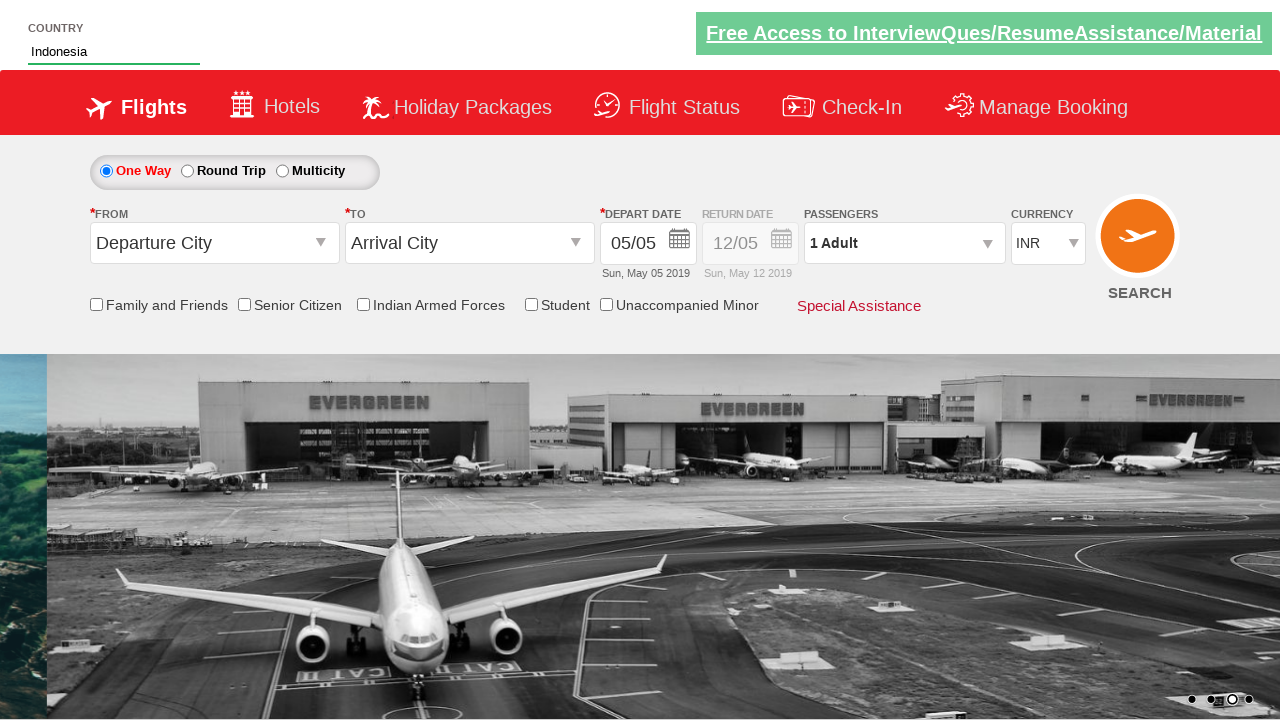